Tests alert and confirmation dialog handling by entering a name and triggering confirm dialog

Starting URL: https://codenboxautomationlab.com/practice/

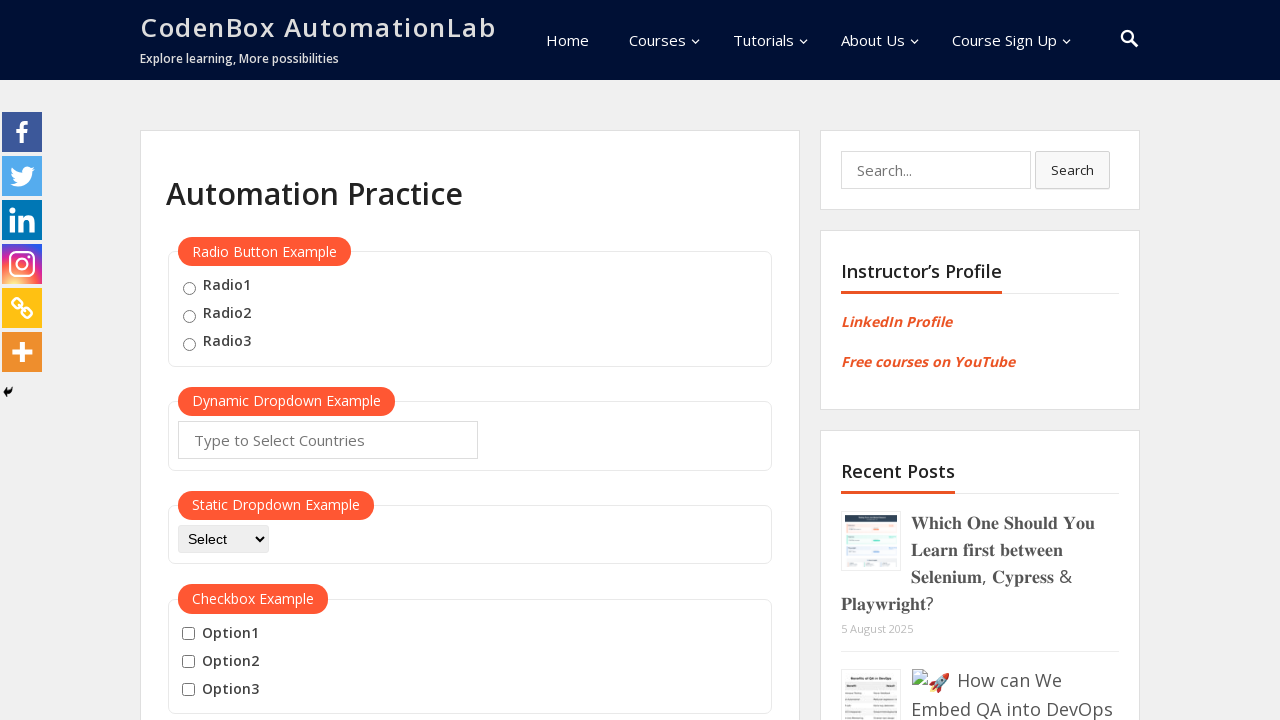

Filled name field with 'abedalraheem' on #name
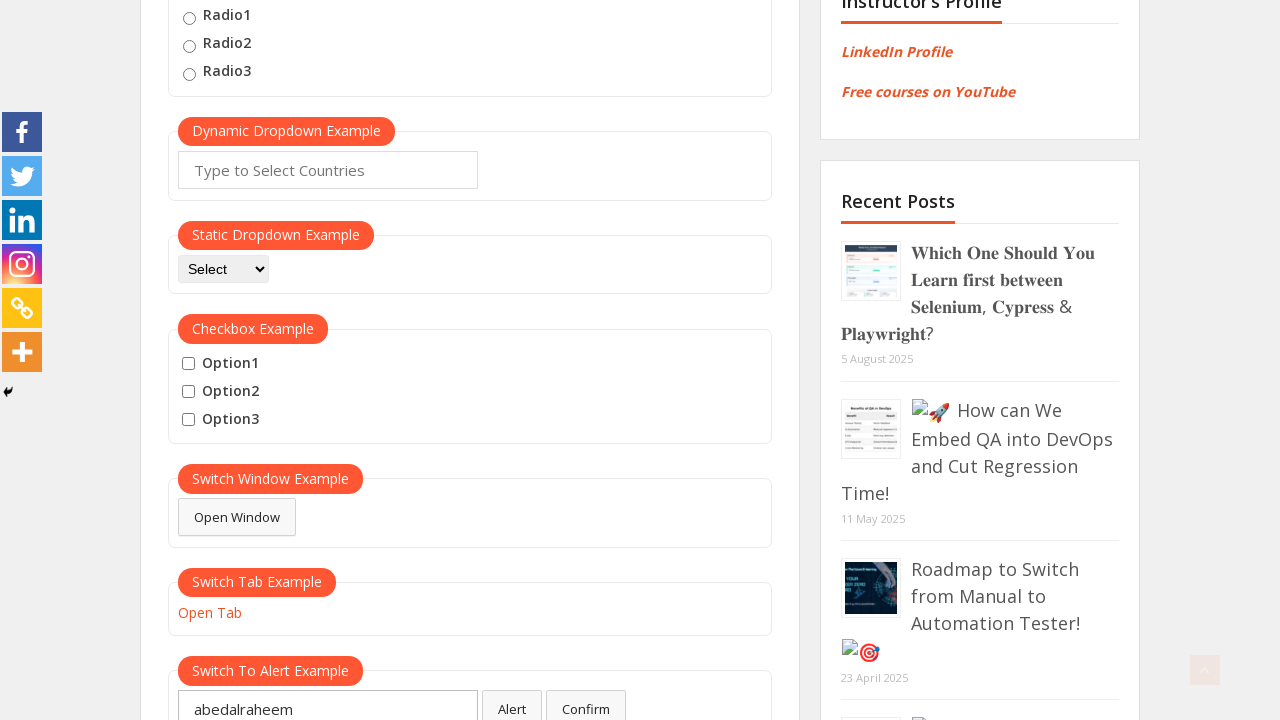

Set up dialog handler to accept confirm dialogs
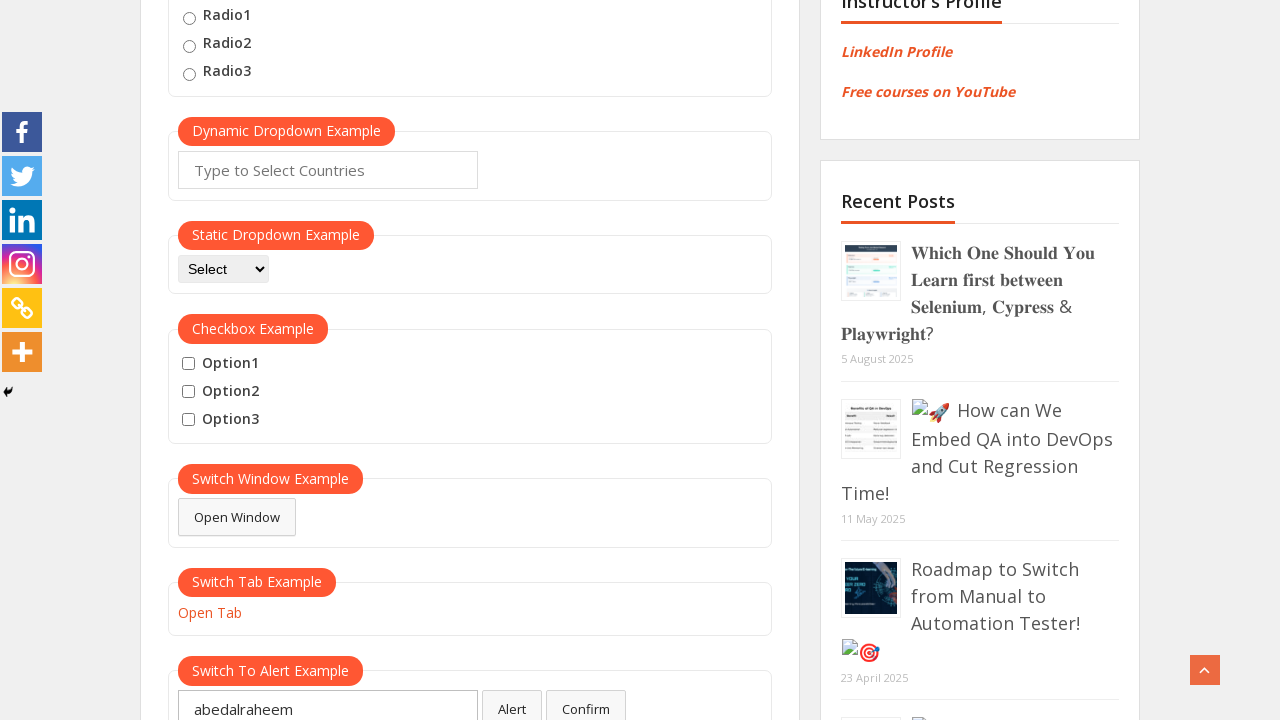

Clicked confirm button to trigger dialog at (586, 701) on #confirmbtn
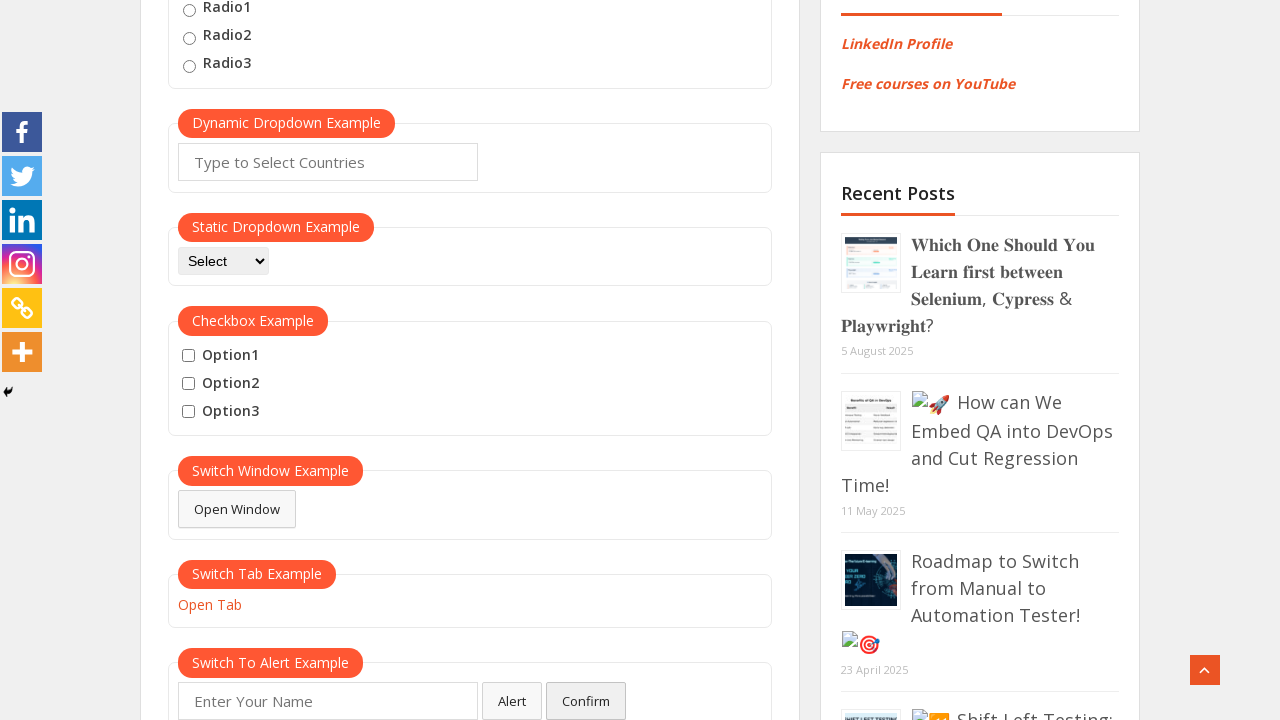

Waited for dialog to be handled
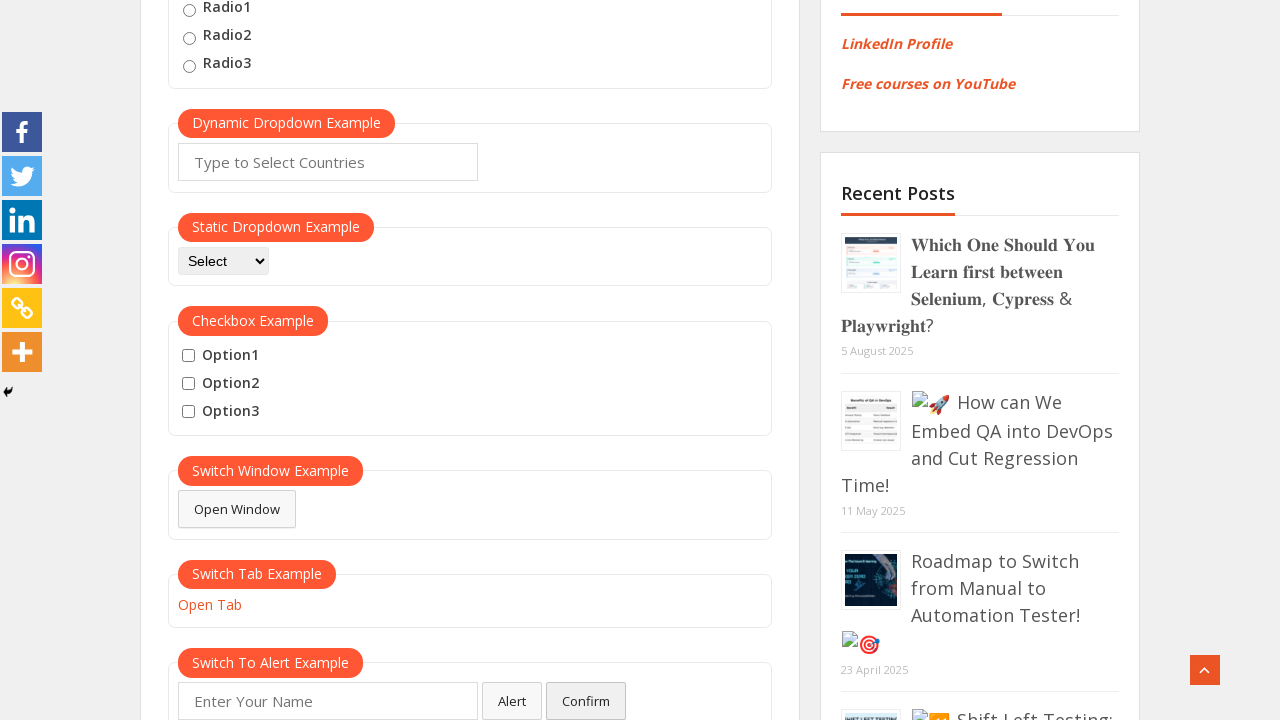

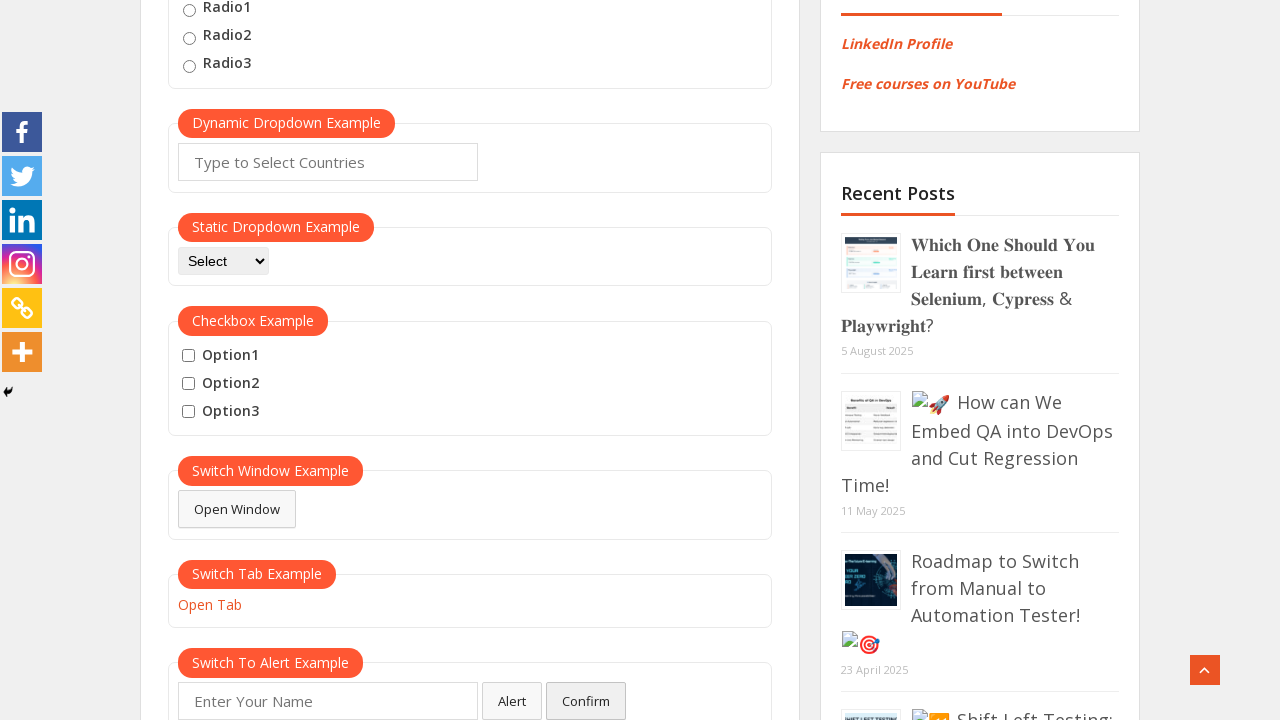